Tests the forgot password functionality by clicking the forgot password link and submitting a new password through the reset form.

Starting URL: https://rahulshettyacademy.com/client

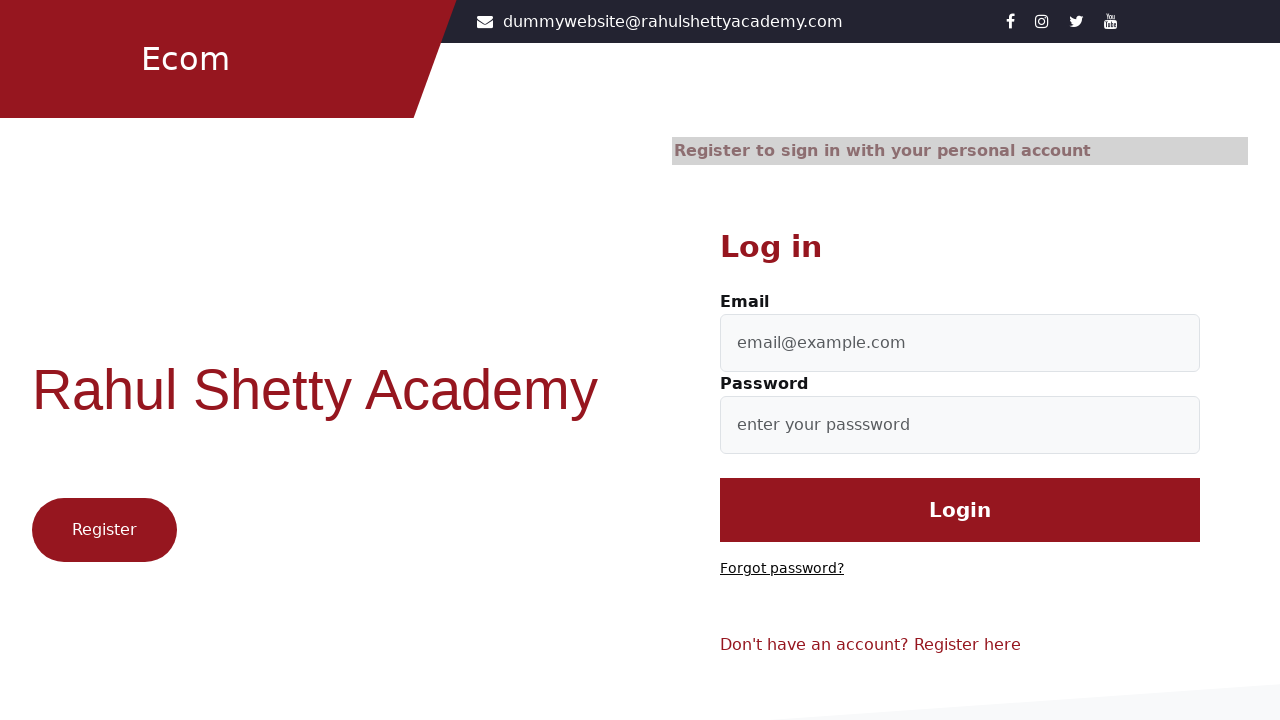

Clicked 'Forgot password?' link at (782, 569) on text=Forgot password?
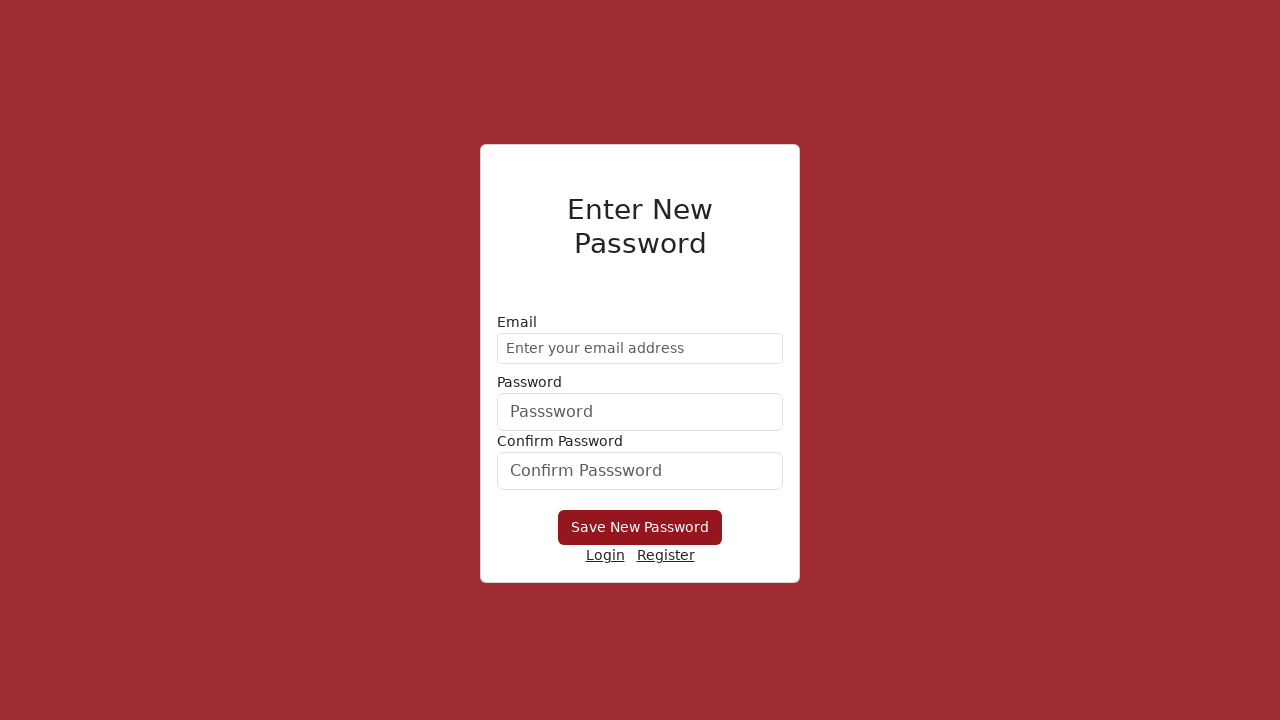

Filled new password field with 'SecurePass@456' on form div:nth-child(1) input
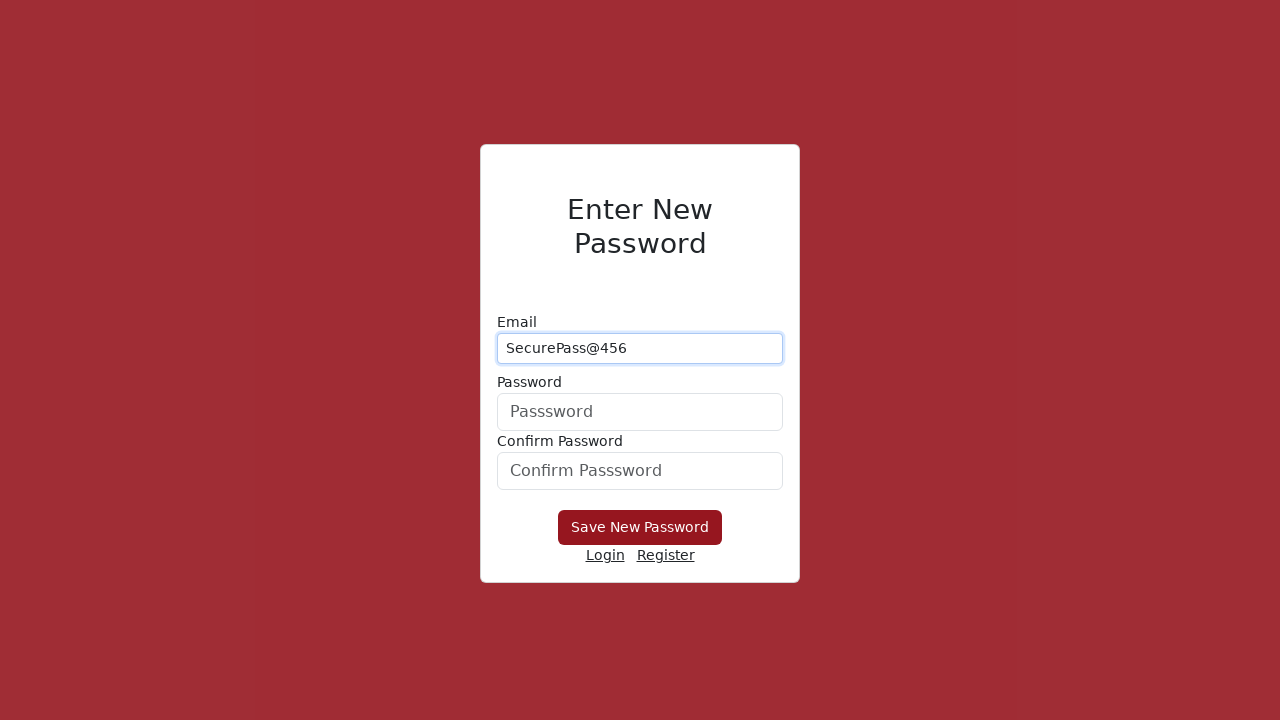

Filled confirm password field with 'SecurePass@456' on form div:nth-child(3) input
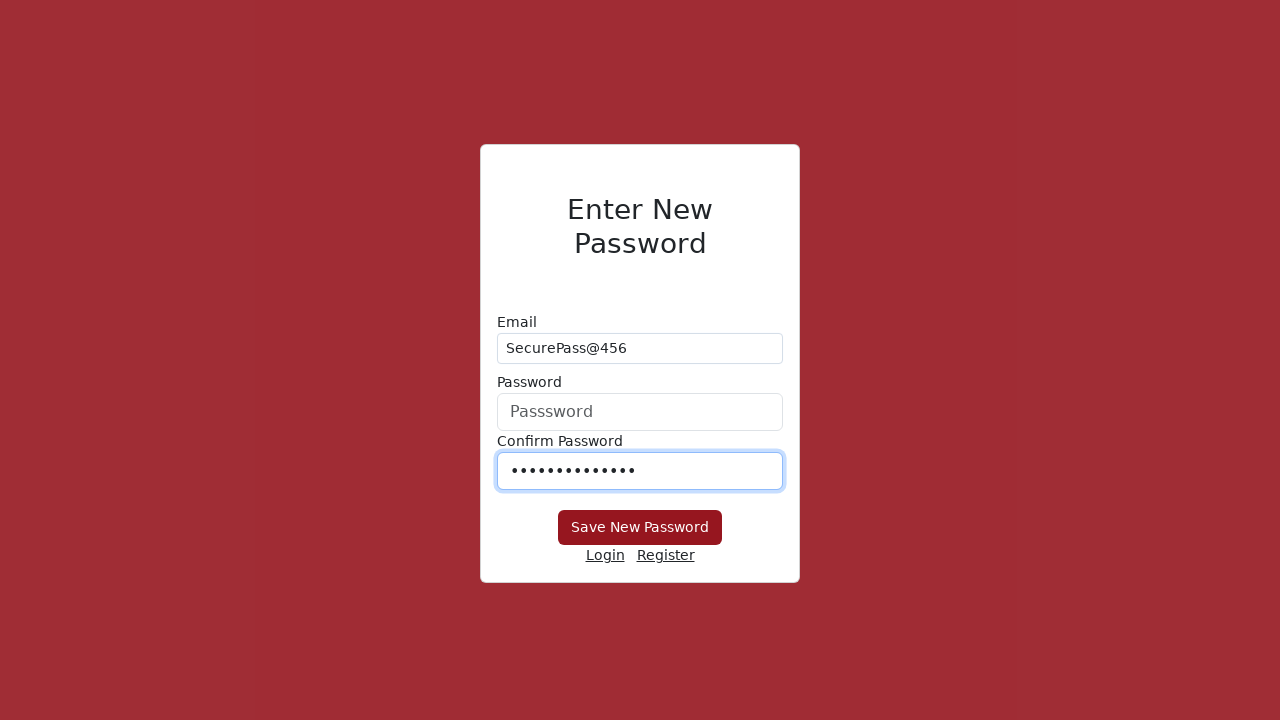

Clicked 'Save New Password' button to submit password reset form at (640, 528) on button:has-text('Save New Password')
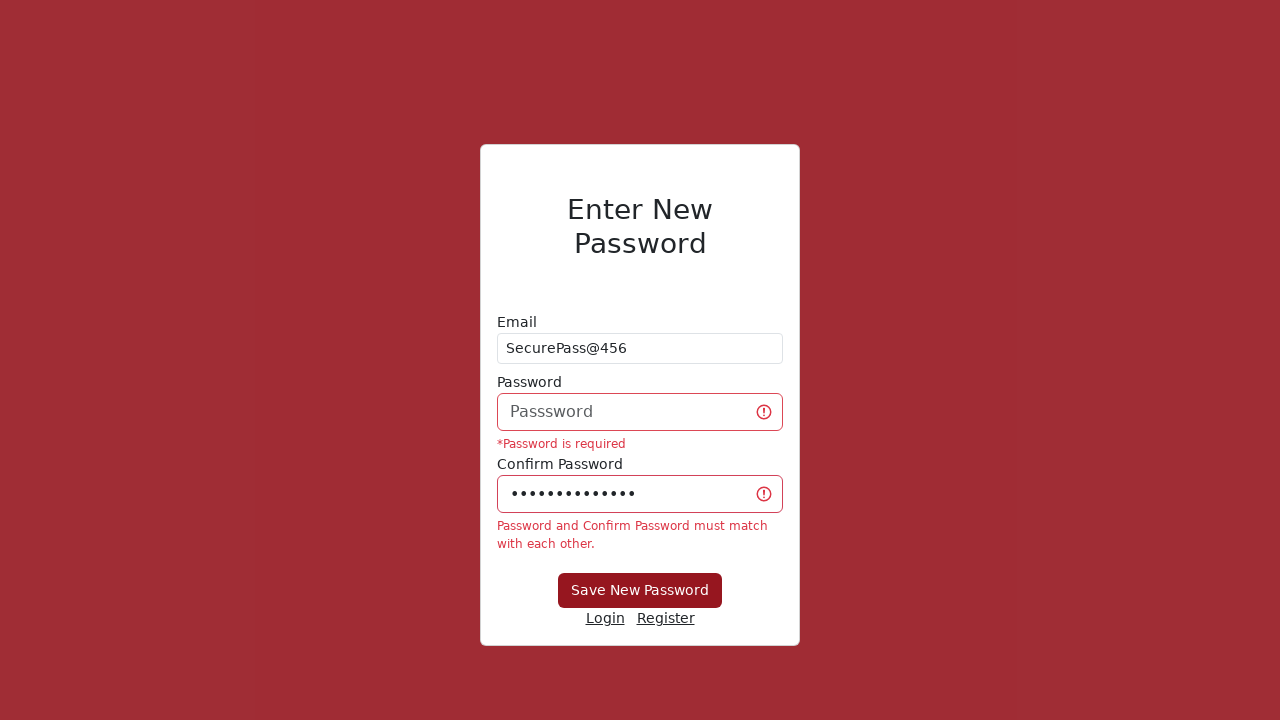

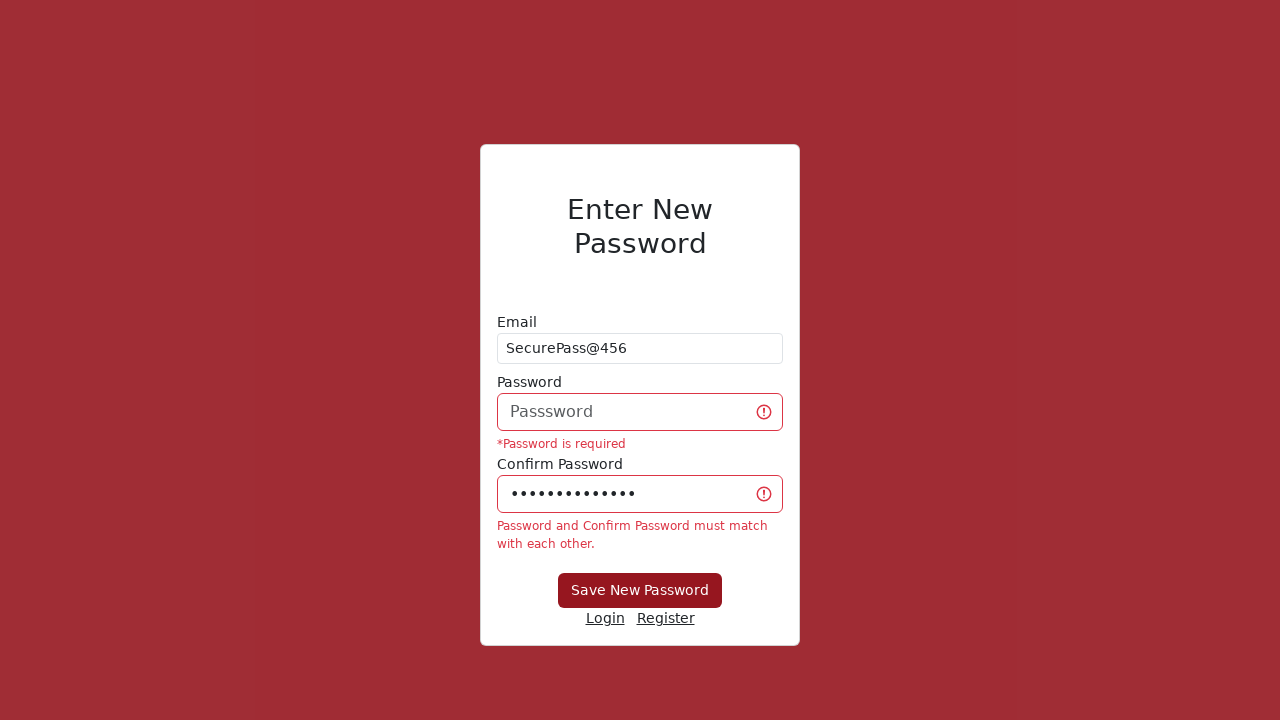